Tests page scrolling functionality by scrolling to the bottom of the page and then back to the top

Starting URL: https://cursoautomacao.netlify.app/desafios

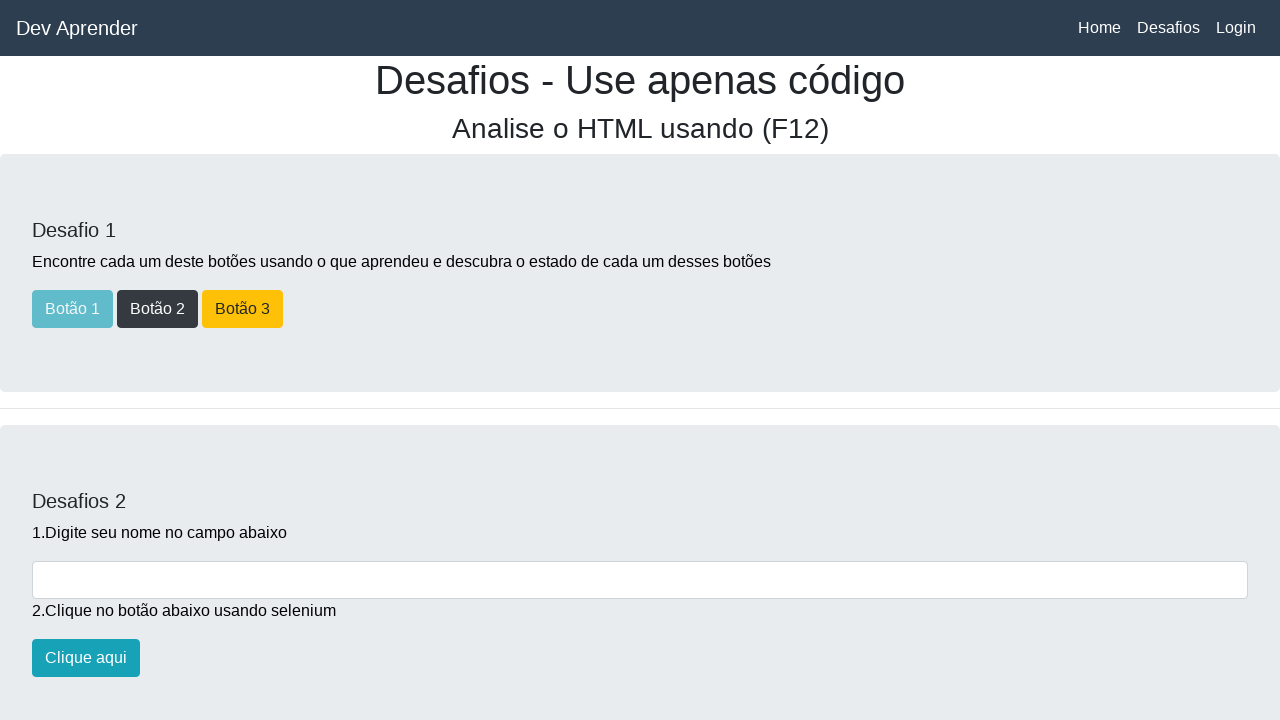

Scrolled to the bottom of the page
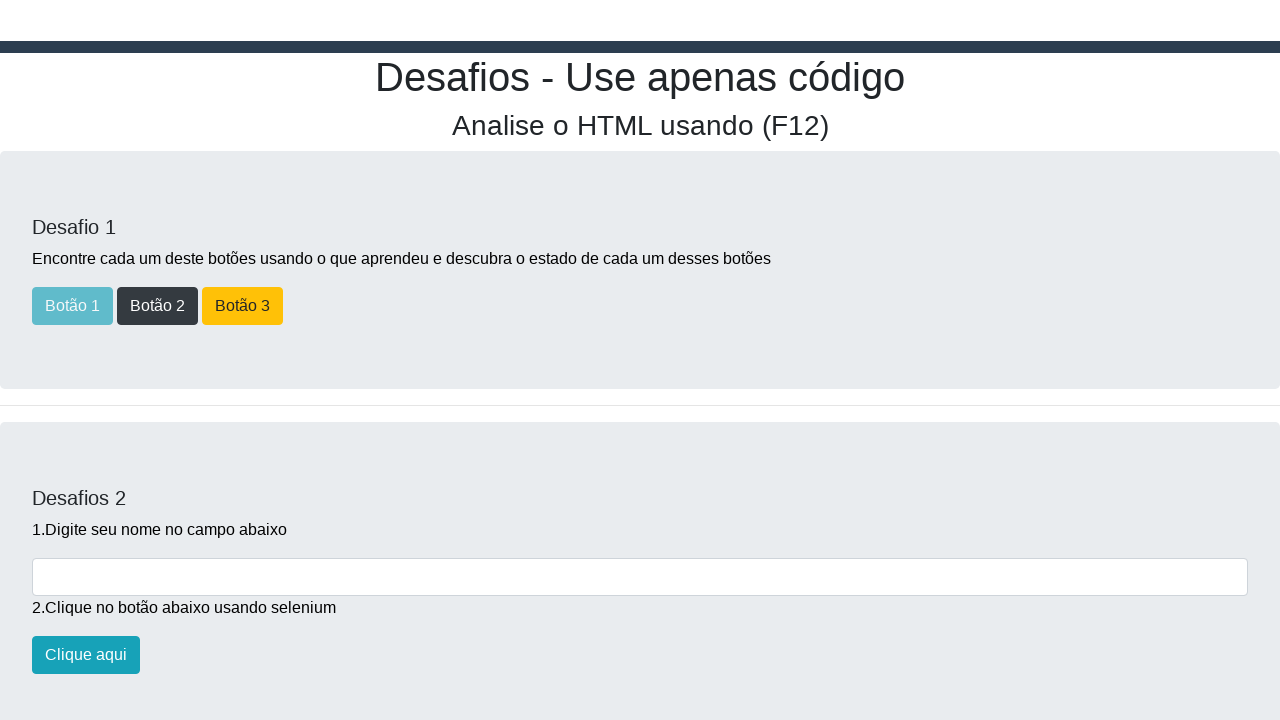

Waited 1 second for scroll to complete
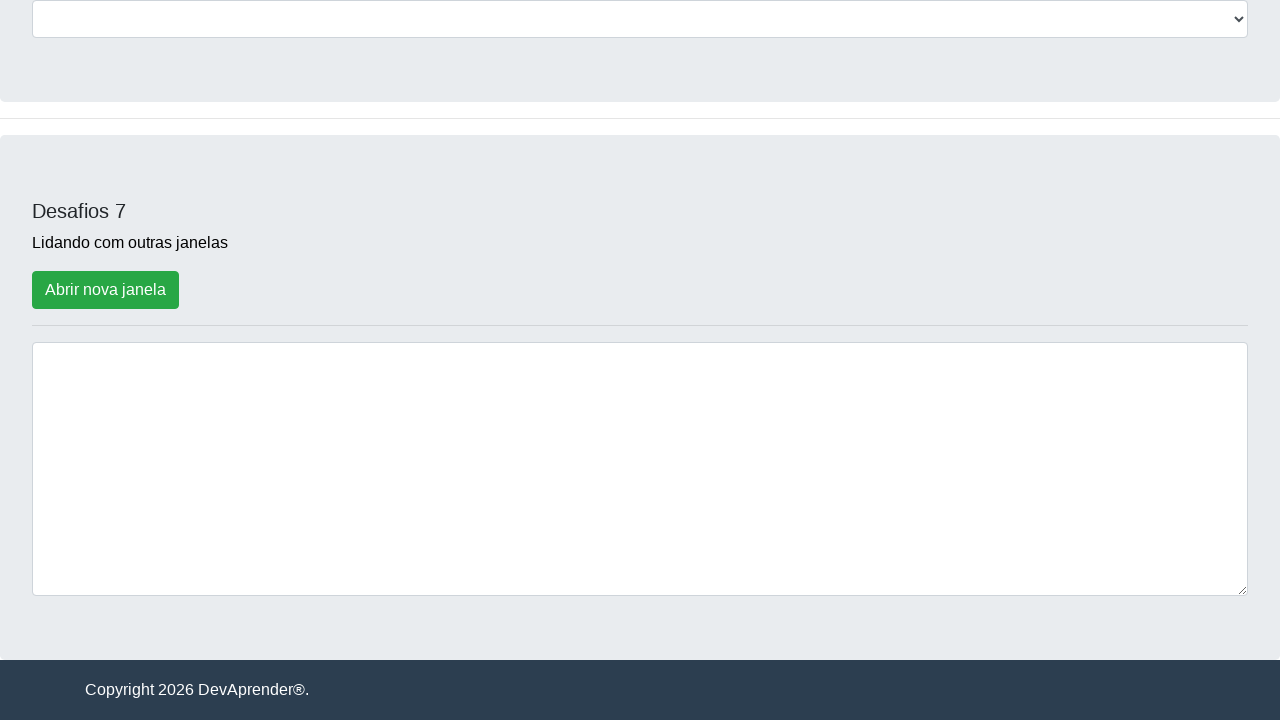

Scrolled back to the top of the page
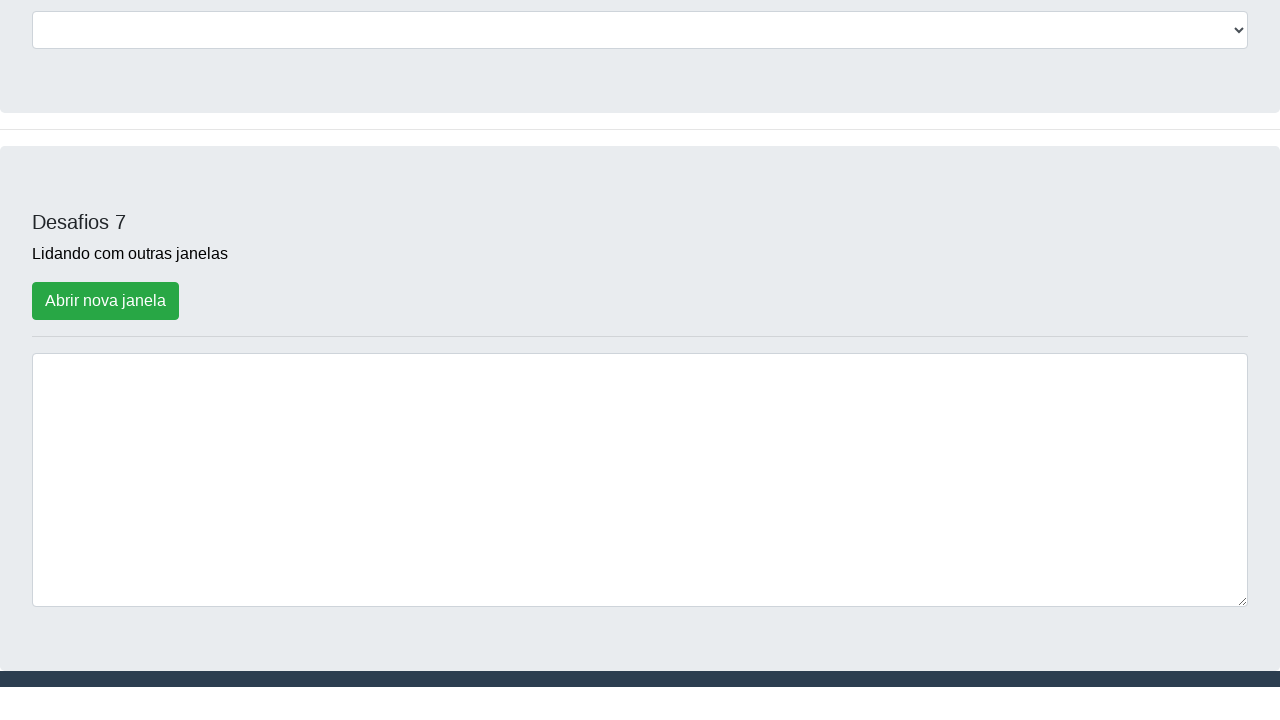

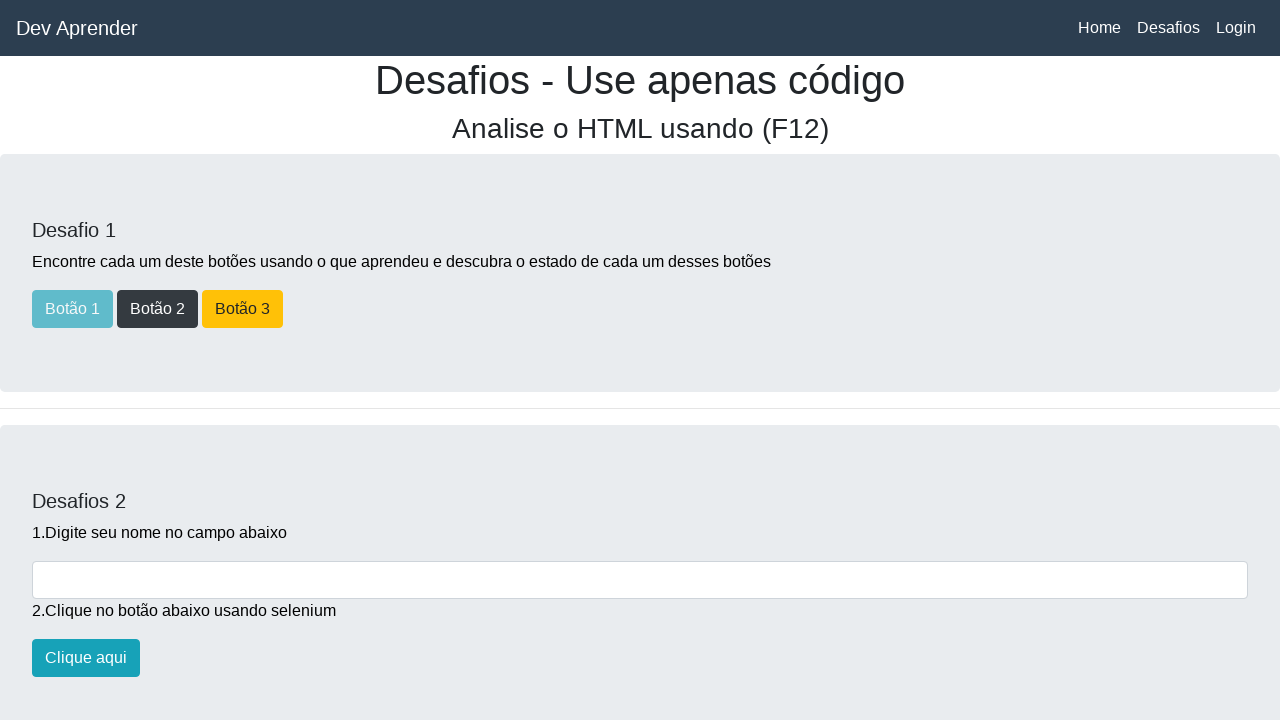